Tests clicking the Blocks tab and verifies the Latest Blocks section appears

Starting URL: https://explorer.movementlabs.xyz/

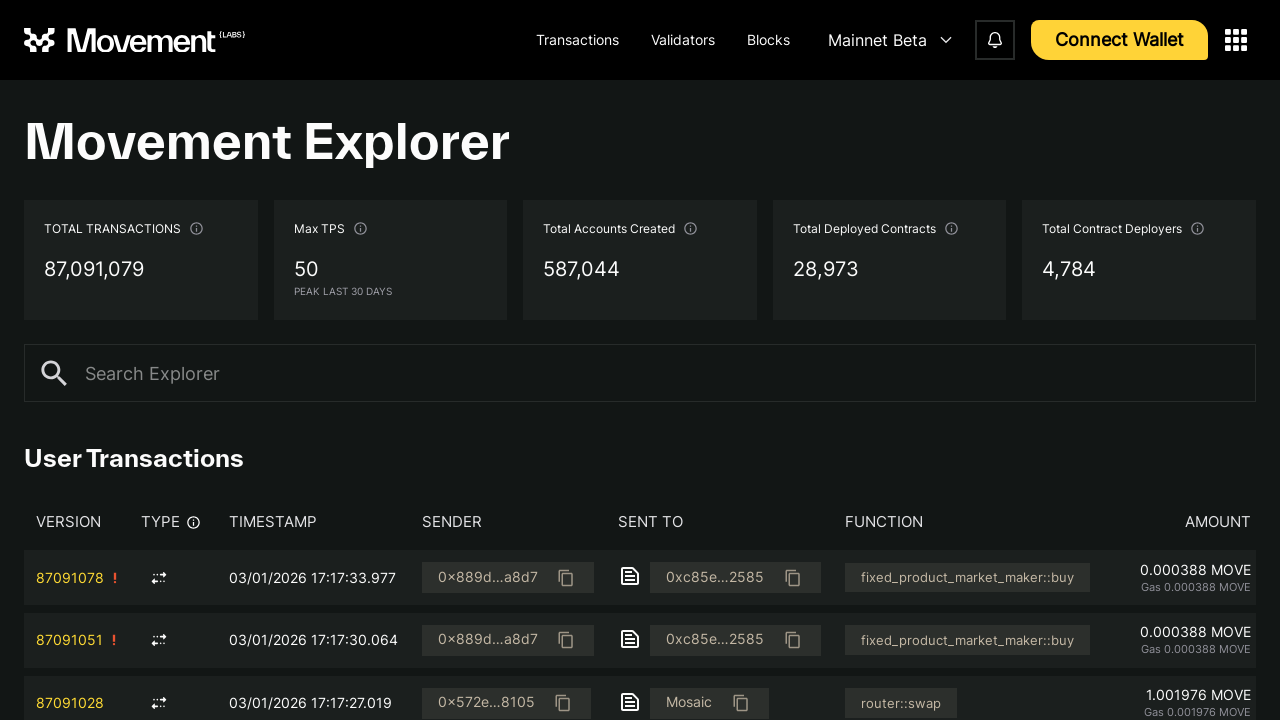

Clicked the Blocks tab at (768, 40) on internal:text="Blocks"i
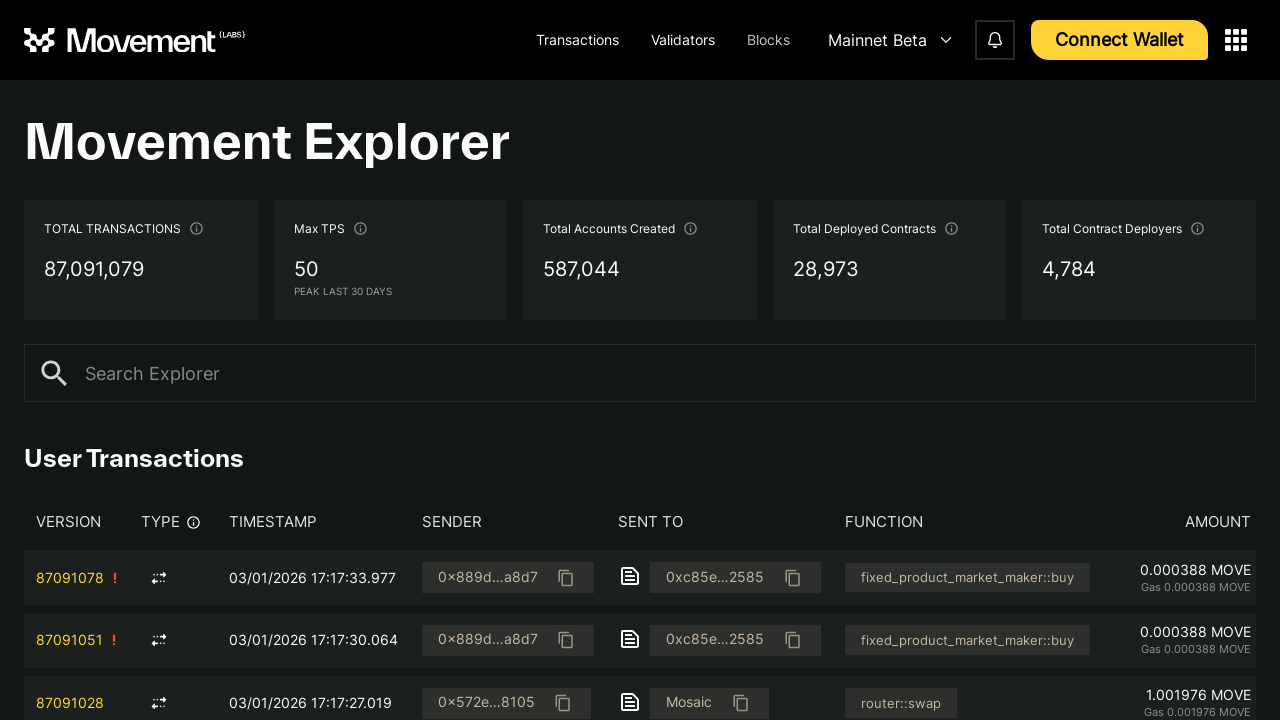

Latest Blocks section appeared
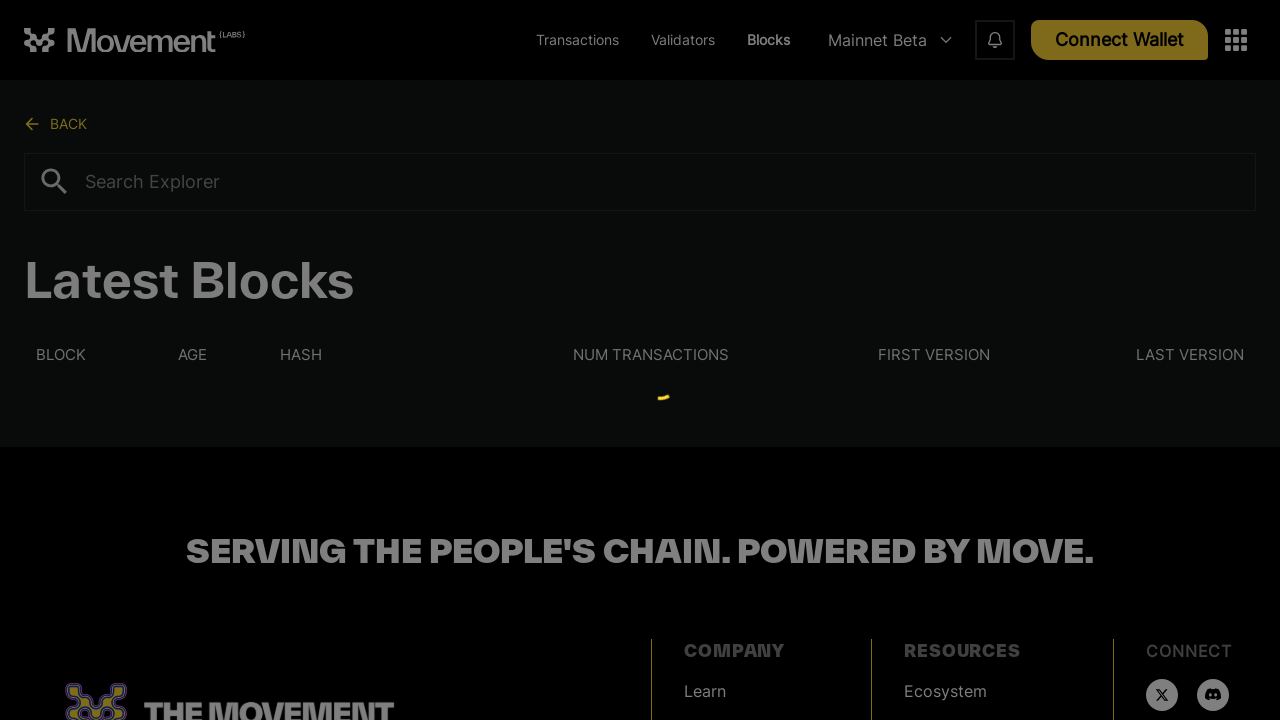

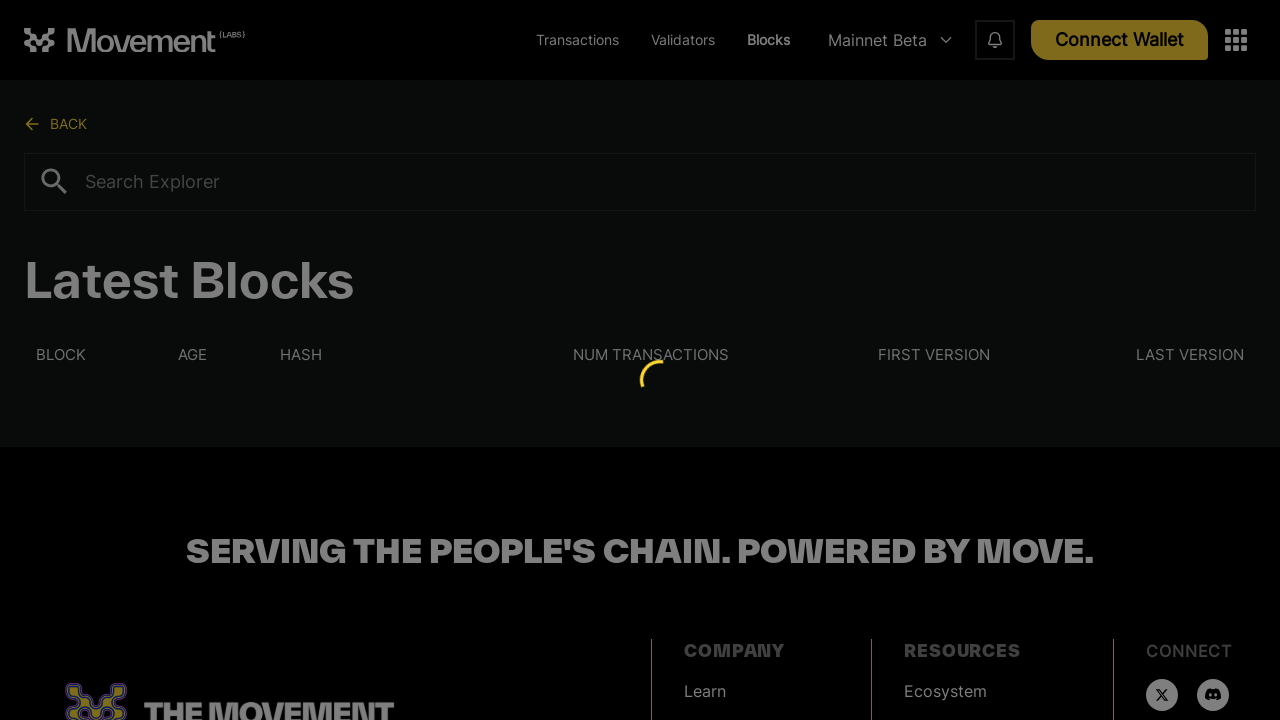